Tests CSS selectors on the DemoQA website by navigating through different elements - clicking on a card, selecting a radio button option, clicking buttons, and navigating back through browser history.

Starting URL: https://demoqa.com/

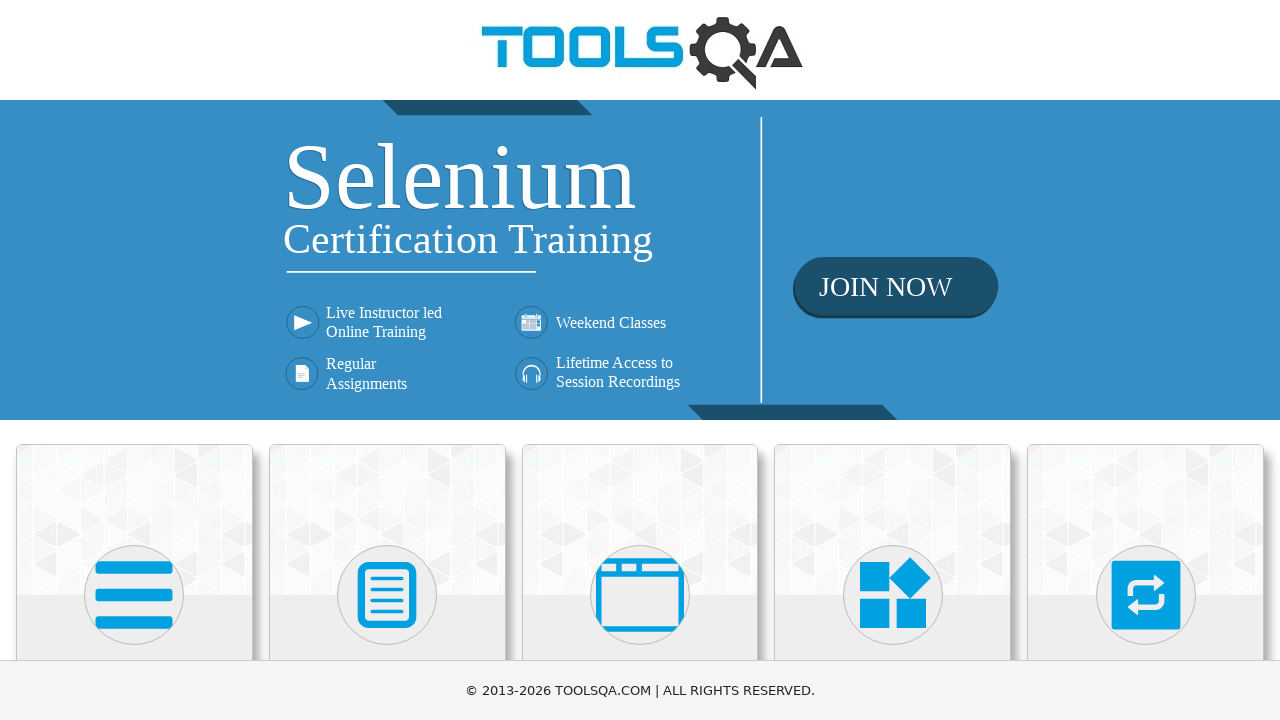

Clicked on the card-up element at (134, 520) on div[class='card-up']
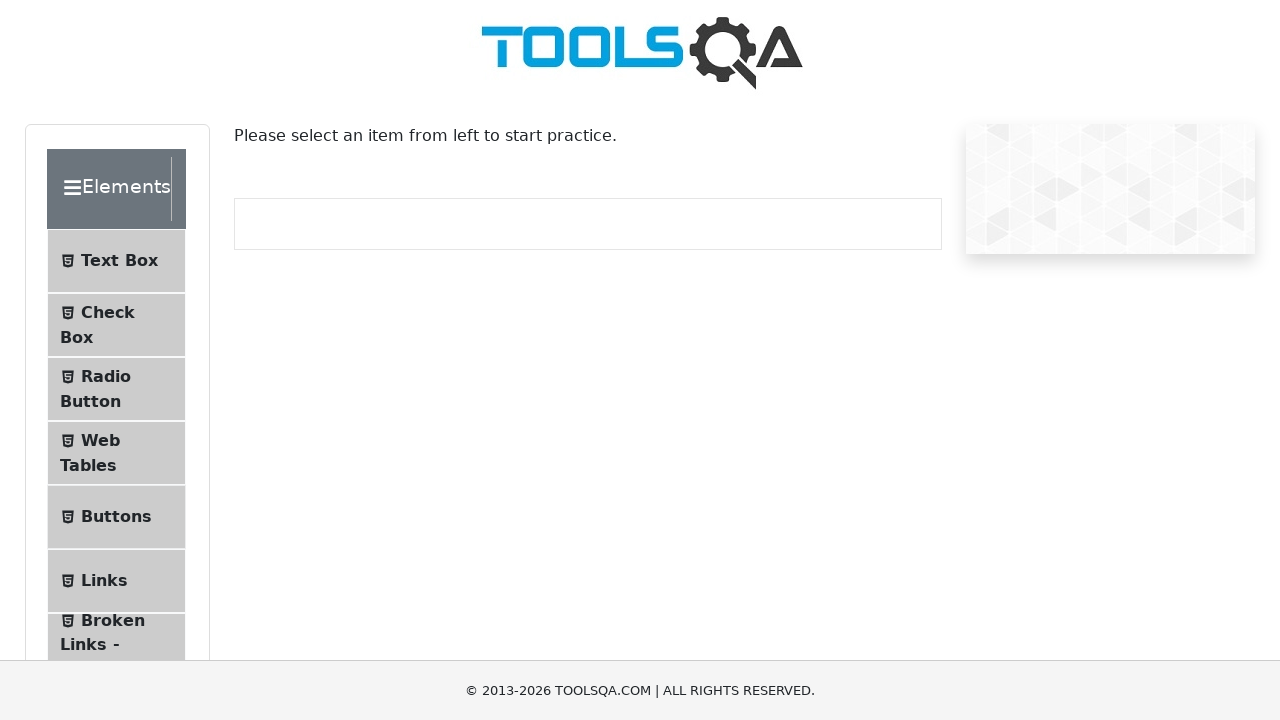

Page loaded with networkidle state
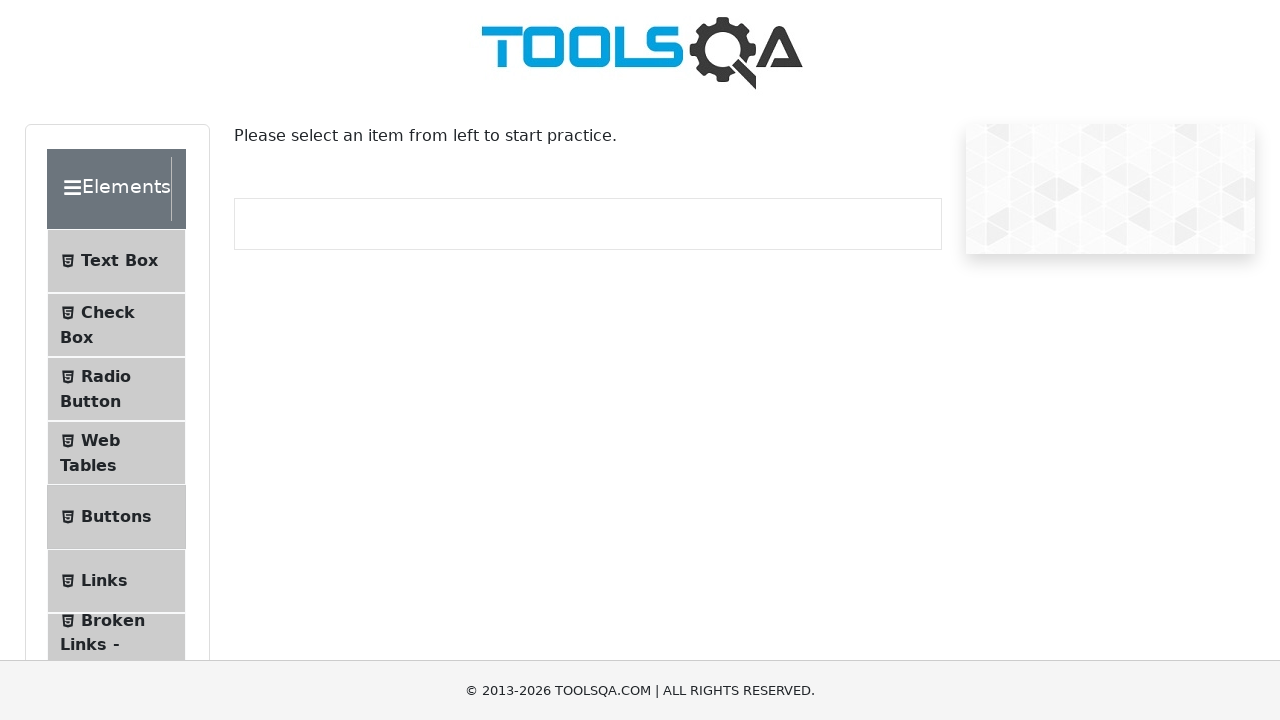

Clicked on Radio Button menu item (item-2) at (116, 389) on [id='item-2']
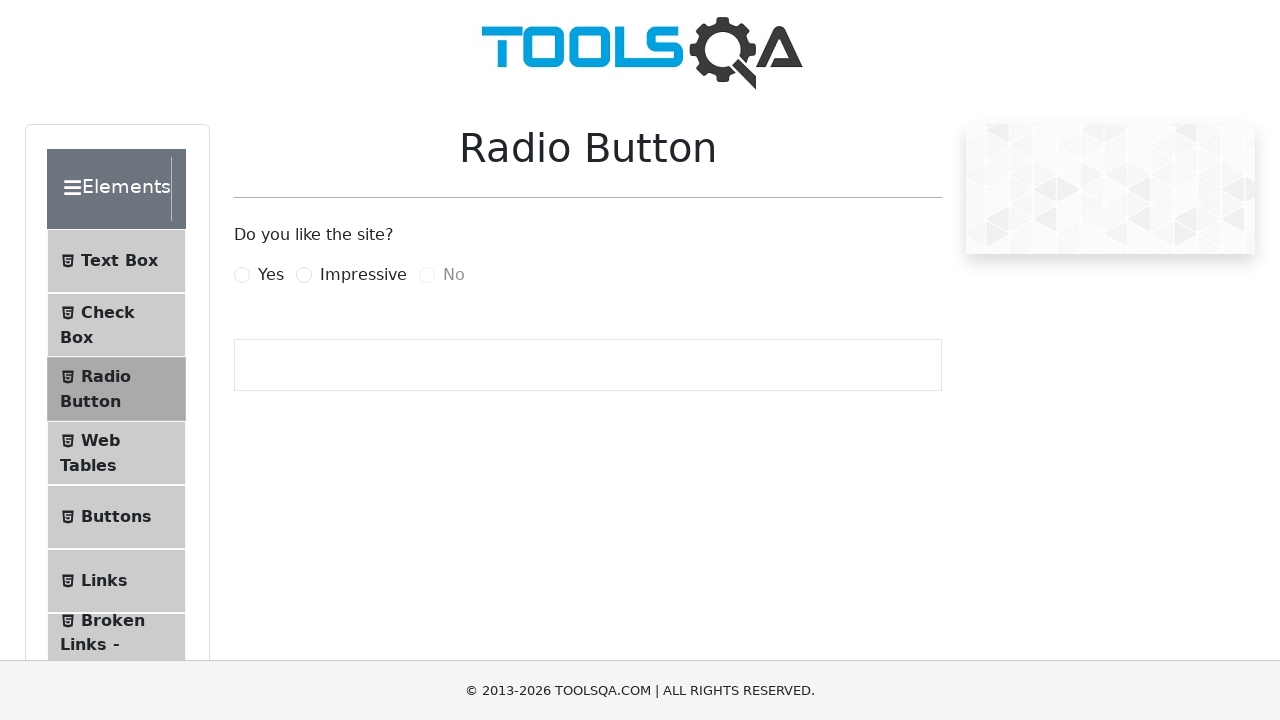

Selected the Impressive radio button option at (363, 275) on label[for='impressiveRadio']
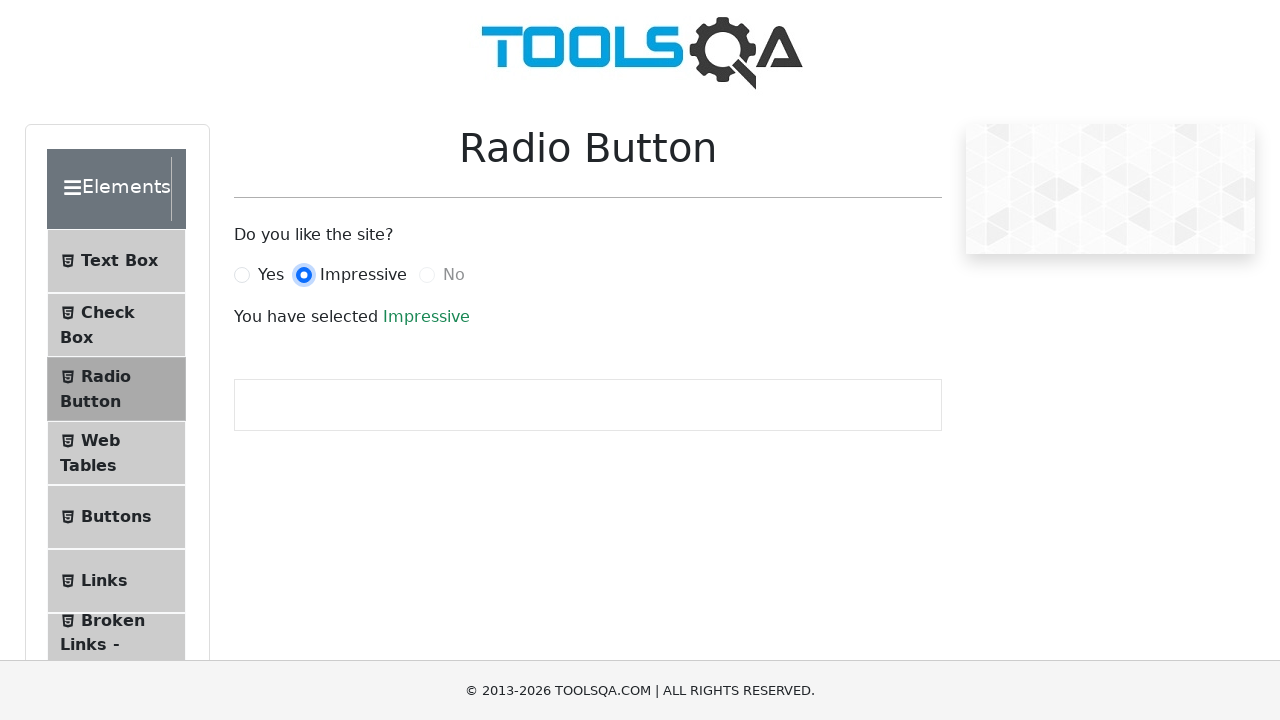

Clicked on Buttons menu item (item-4) at (116, 517) on #item-4
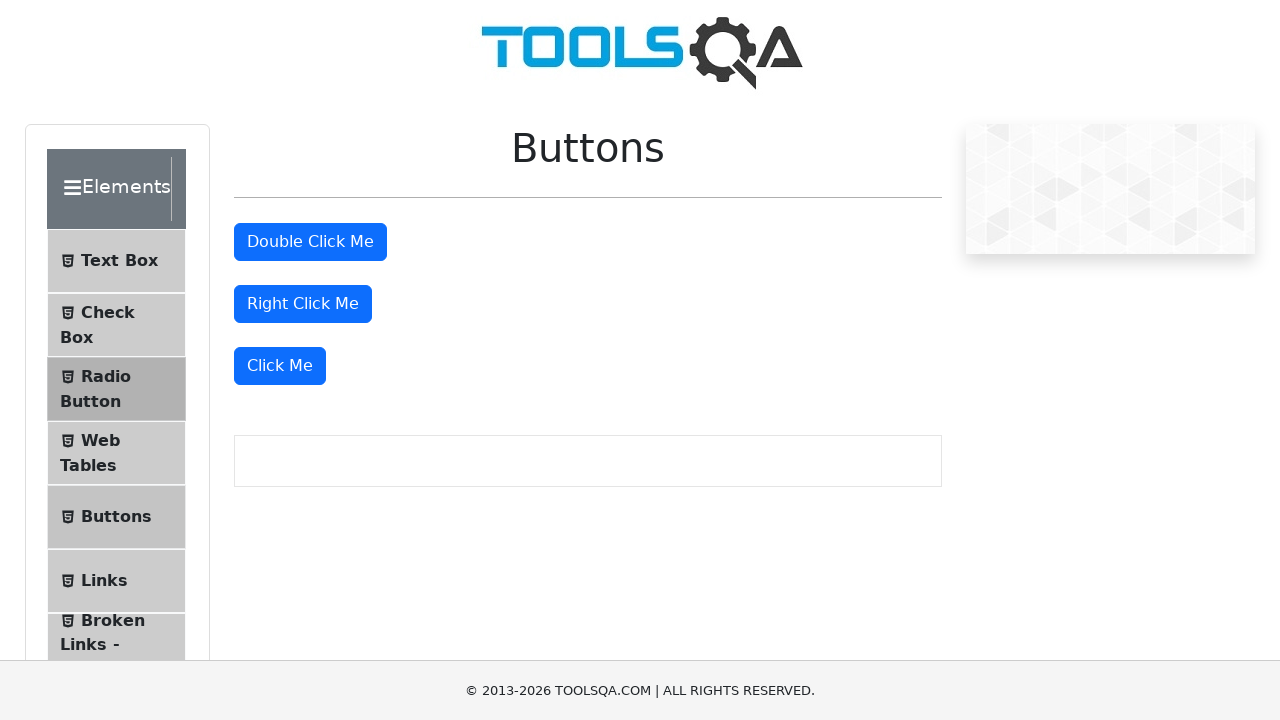

Clicked on the double click button at (310, 242) on #doubleClickBtn
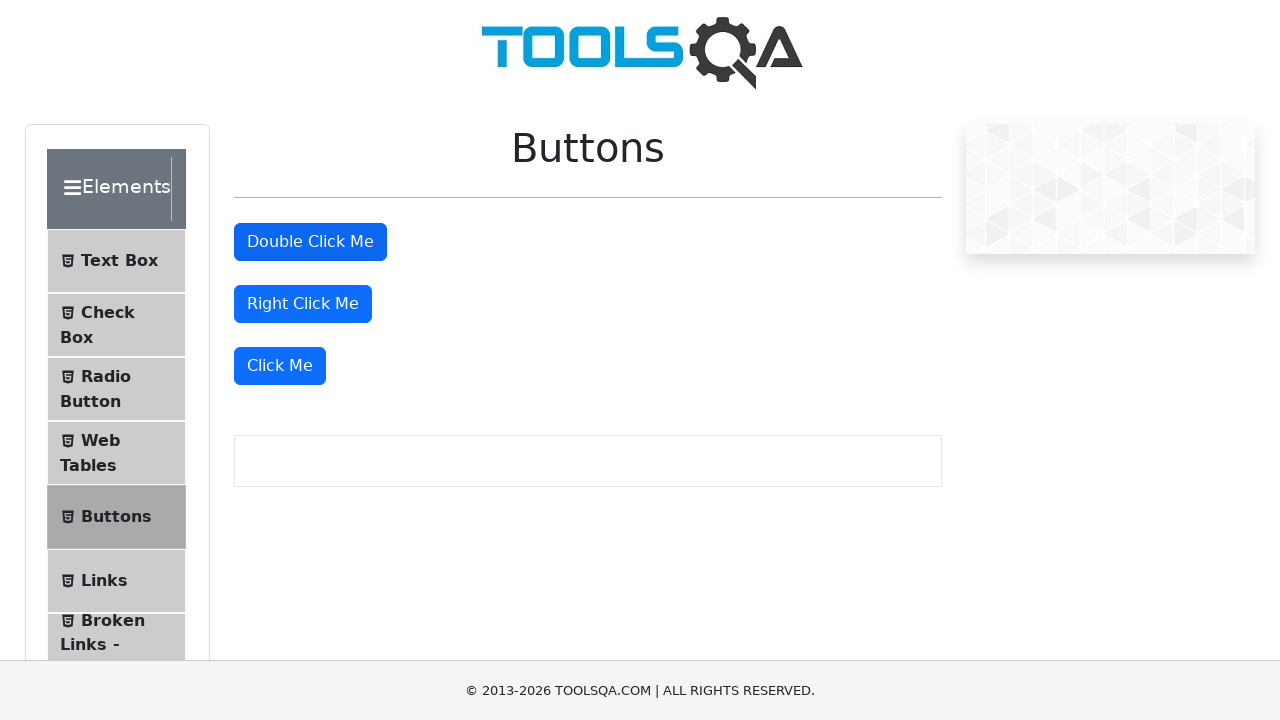

Navigated back in browser history (first time)
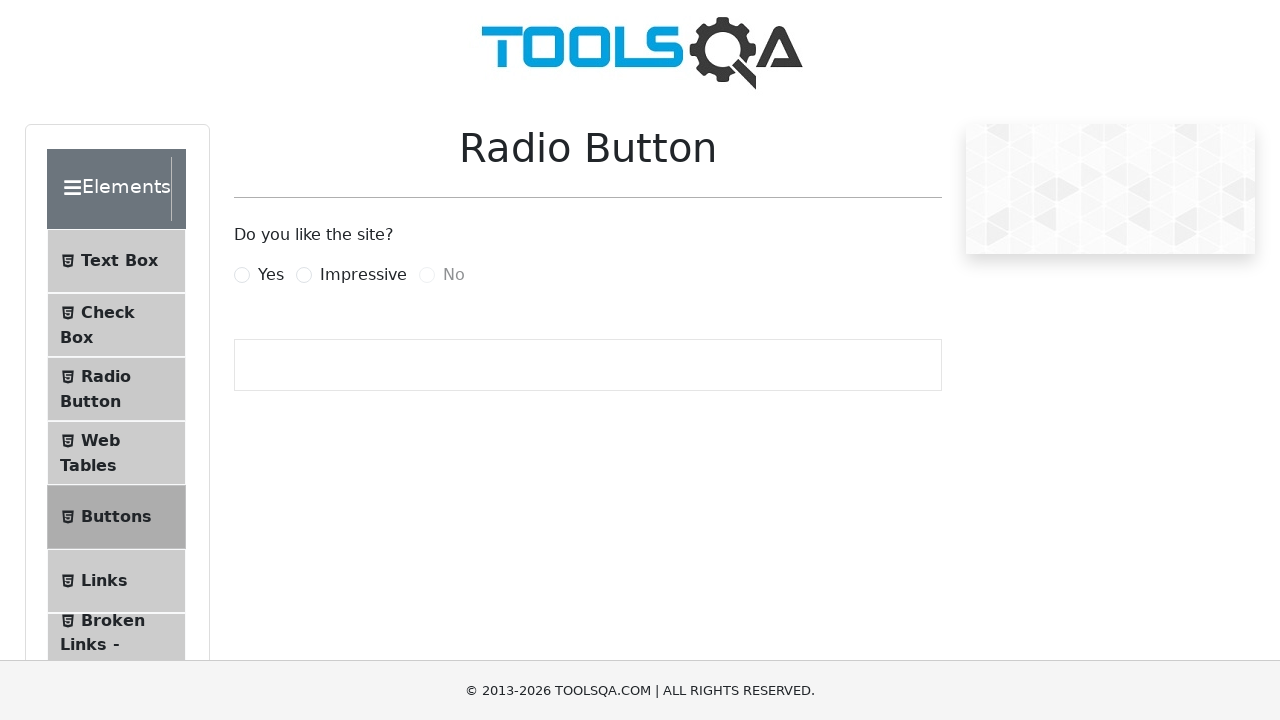

Navigated back in browser history (second time)
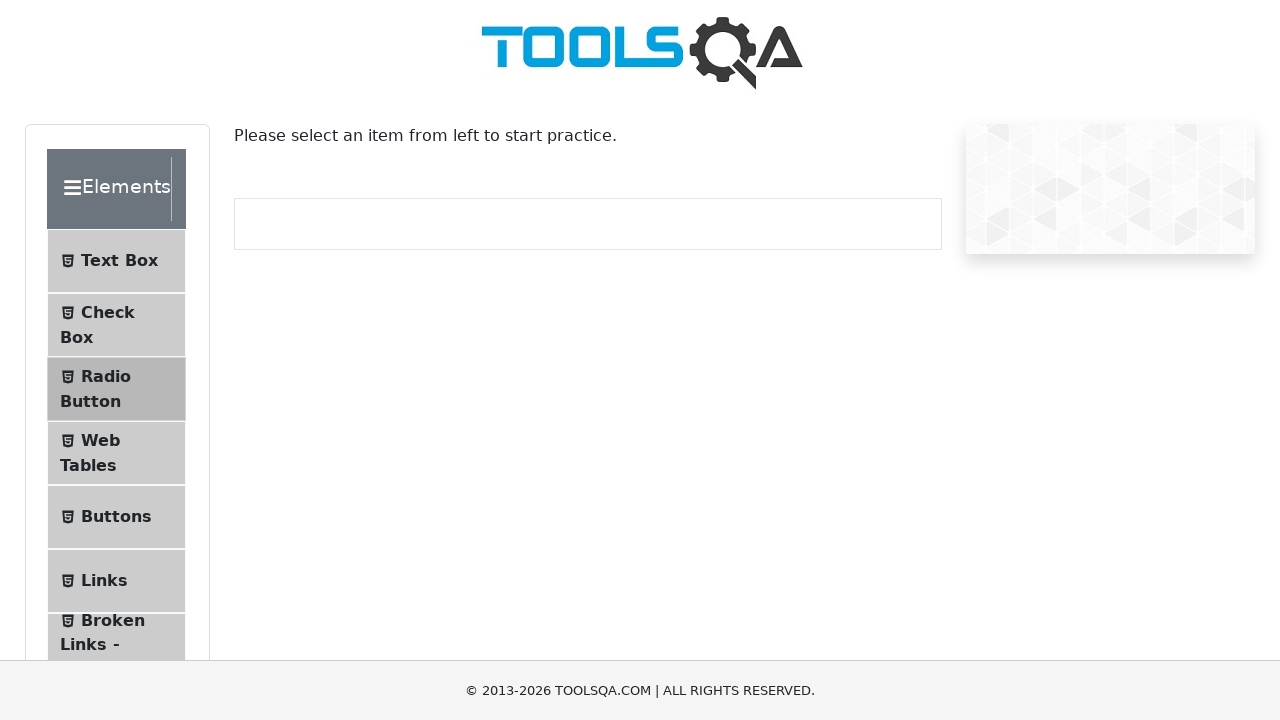

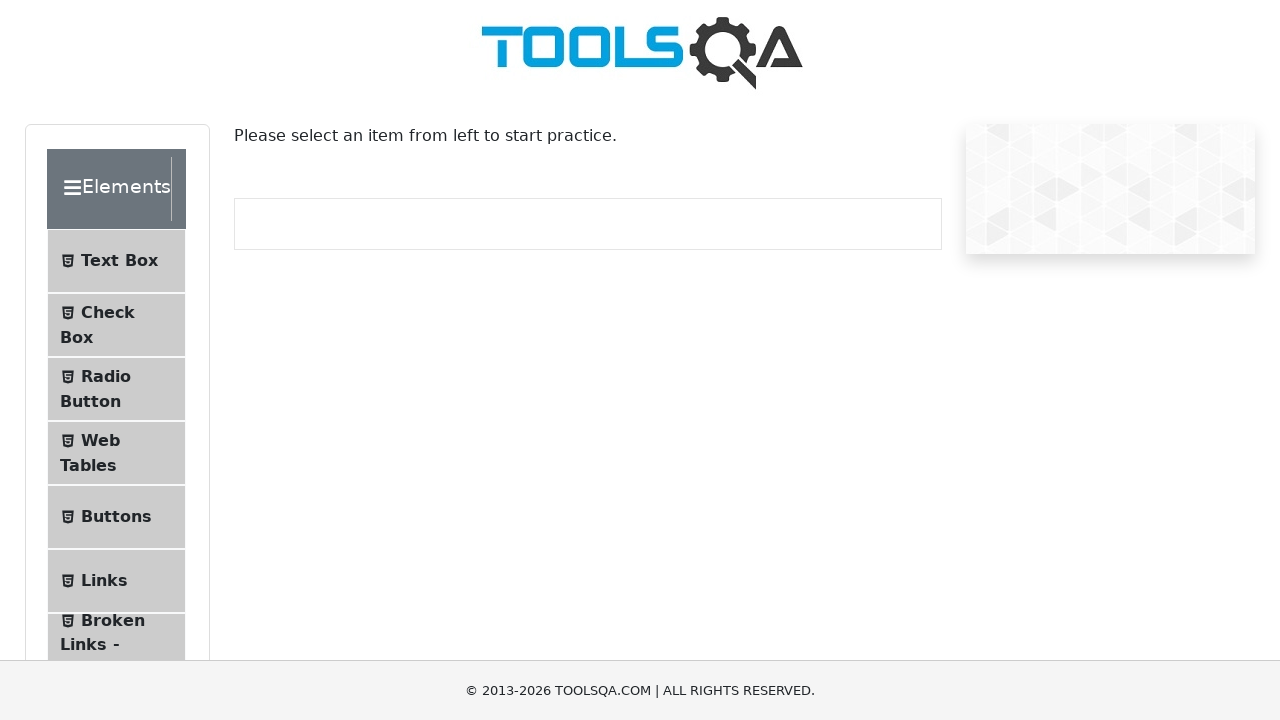